Tests window handling functionality by opening a new window, verifying content in both windows, and switching between them

Starting URL: https://the-internet.herokuapp.com/windows

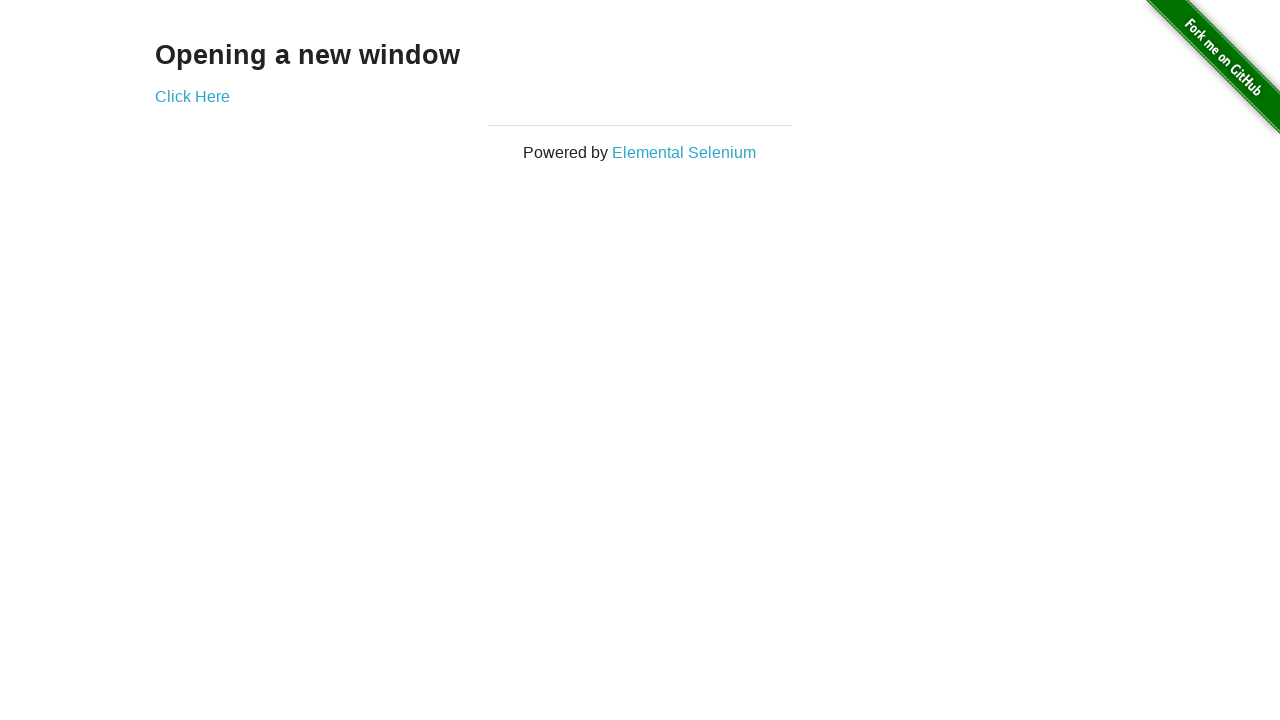

Retrieved text content from h3 element on first page
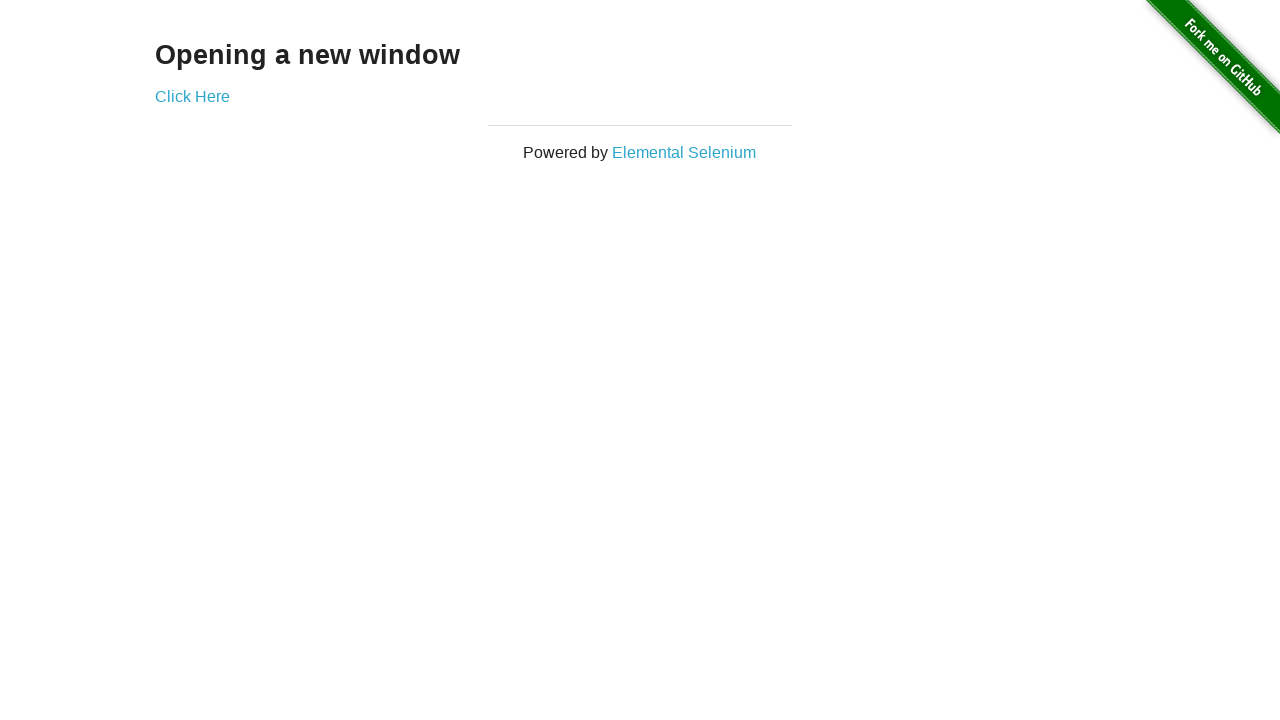

Verified first page heading text is 'Opening a new window'
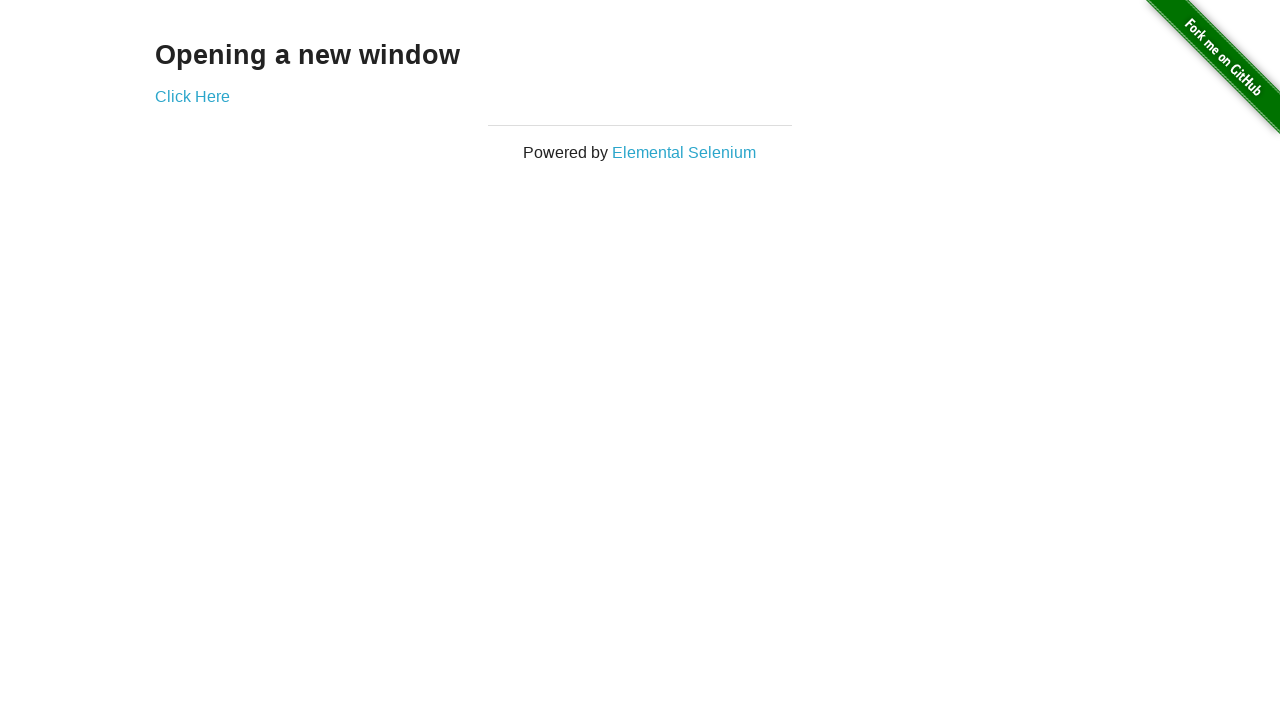

Retrieved title of first page
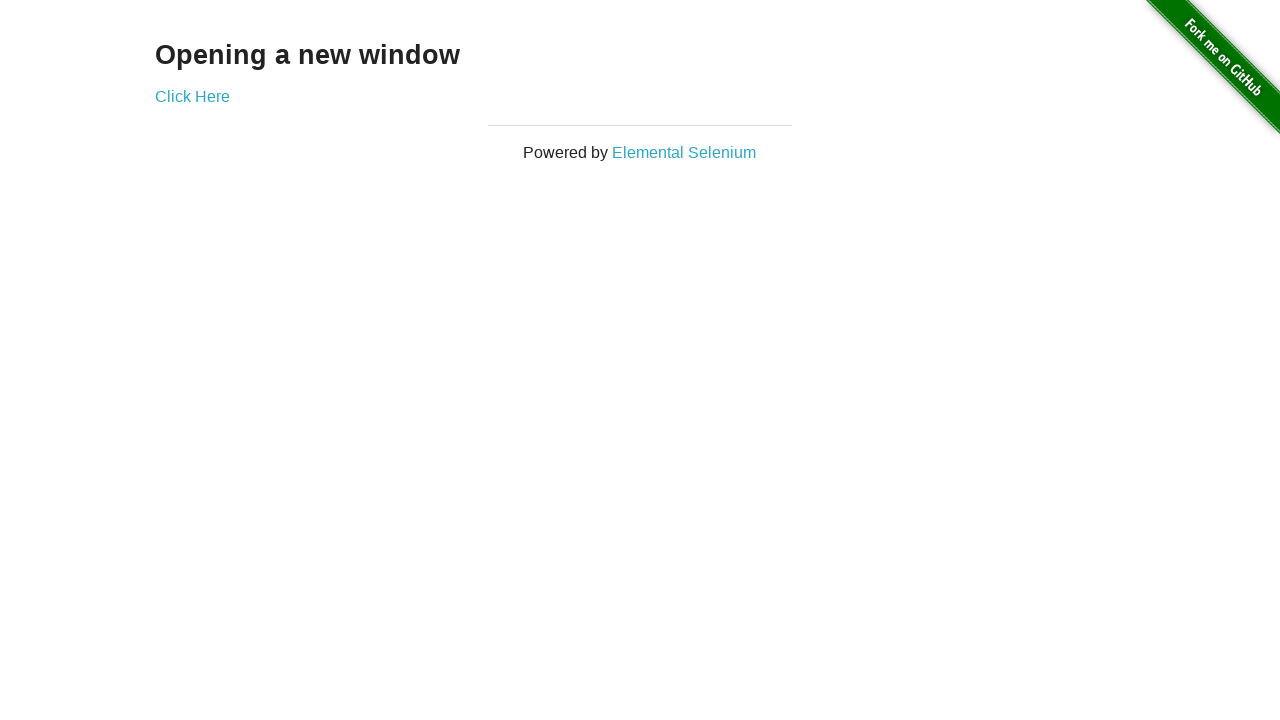

Verified first page title is 'The Internet'
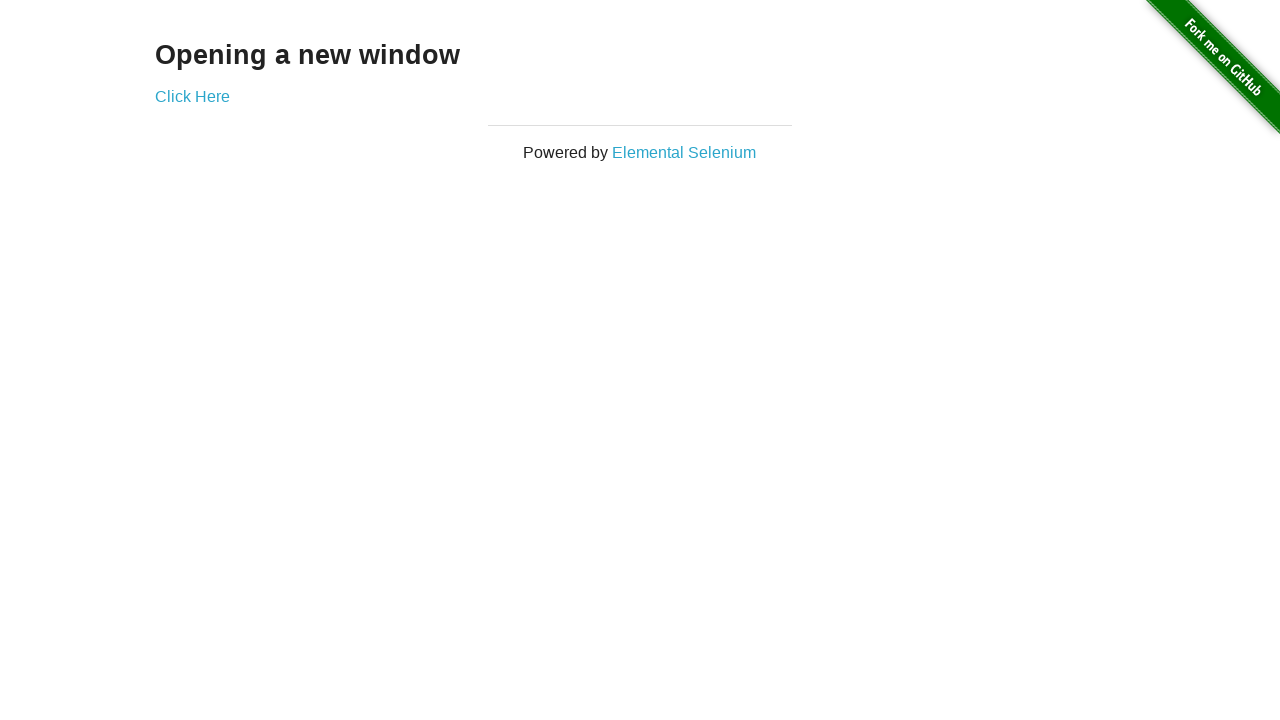

Clicked 'Click Here' link to open new window at (192, 96) on text=Click Here
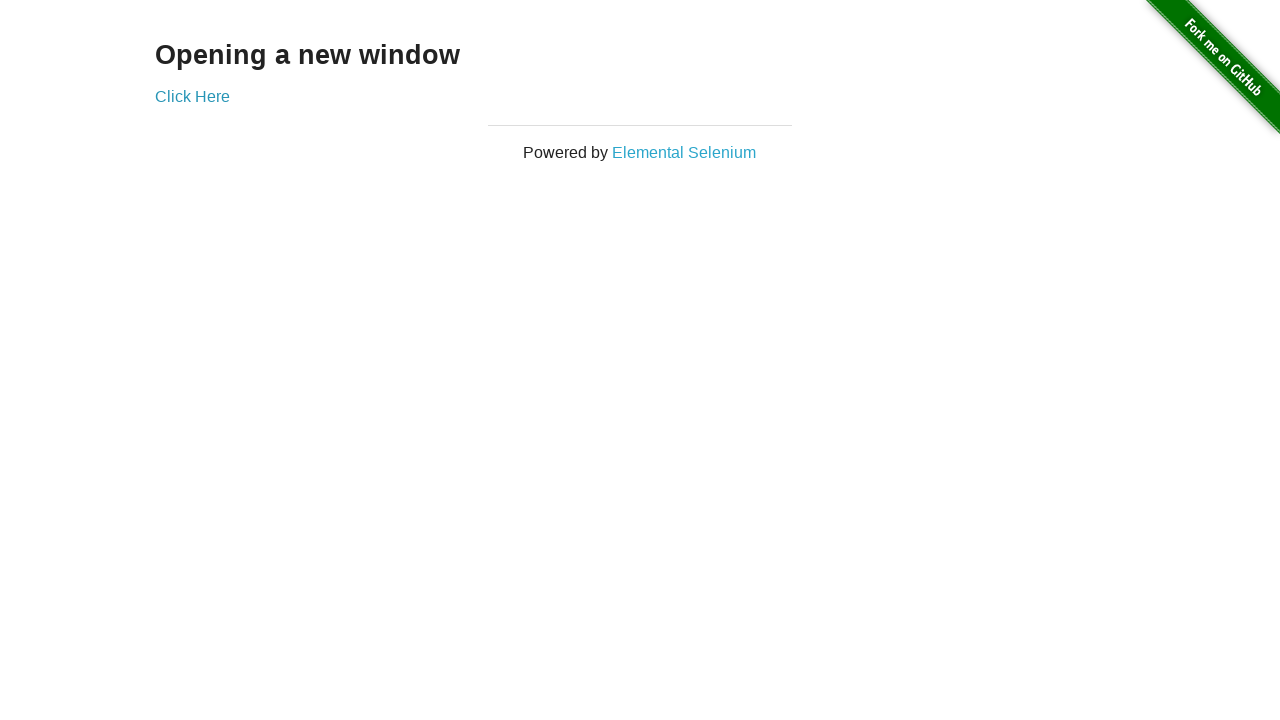

New window opened successfully
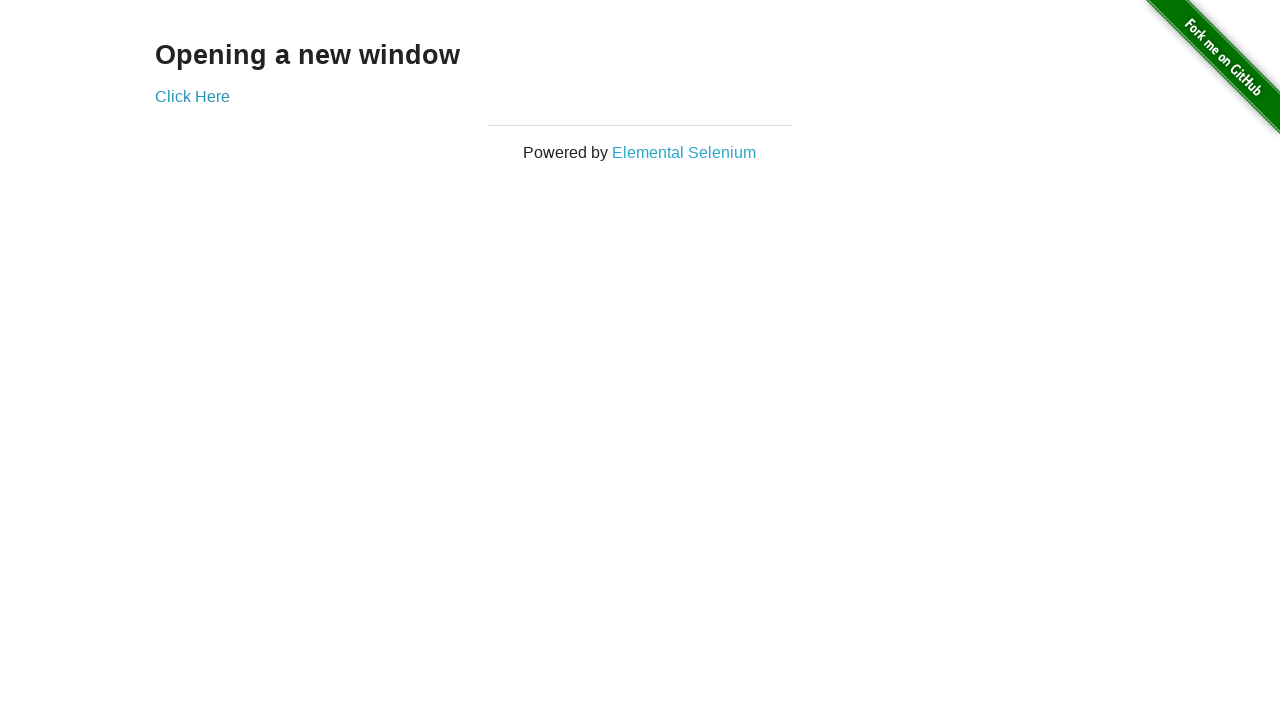

Waited for new page to load completely
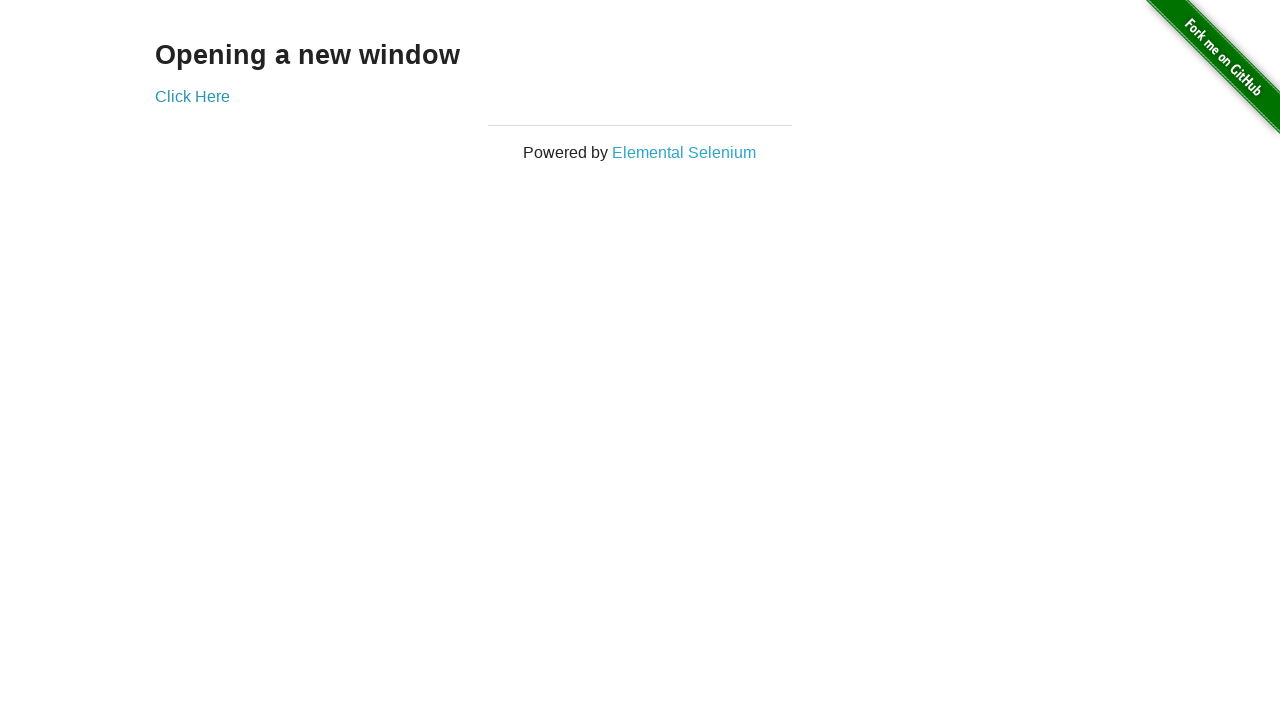

Retrieved title of new window
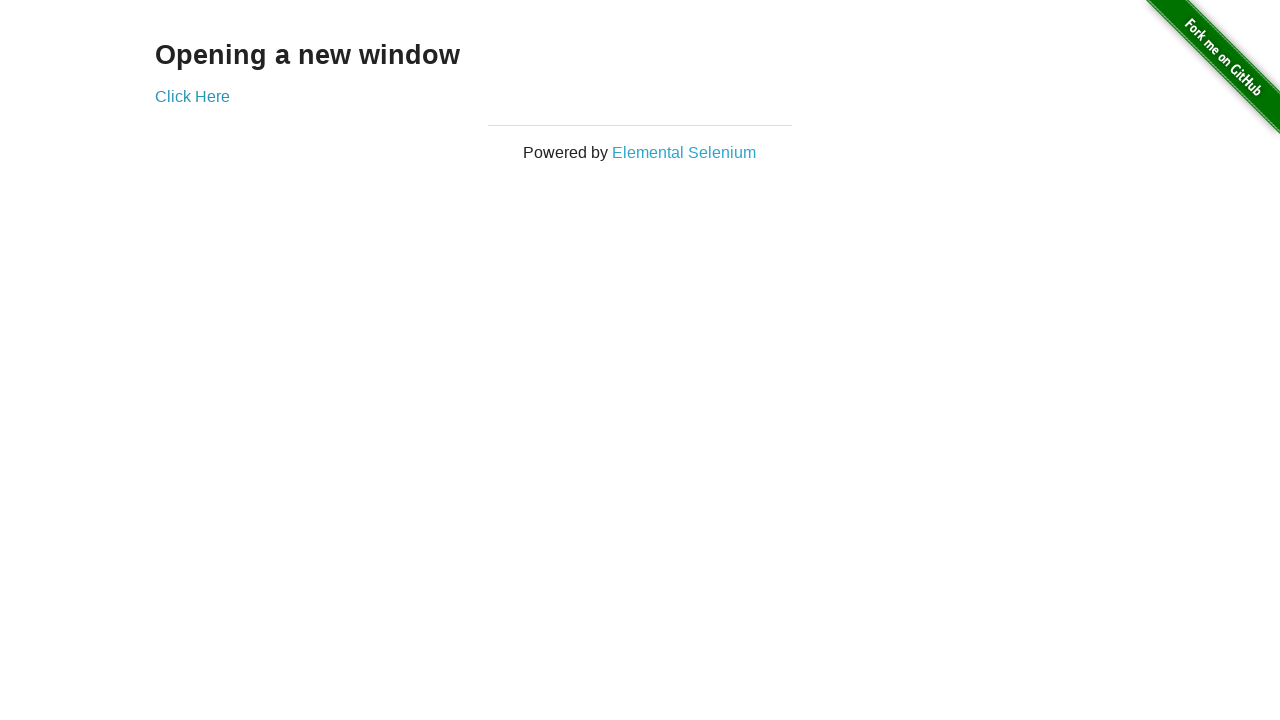

Verified new window title is 'New Window'
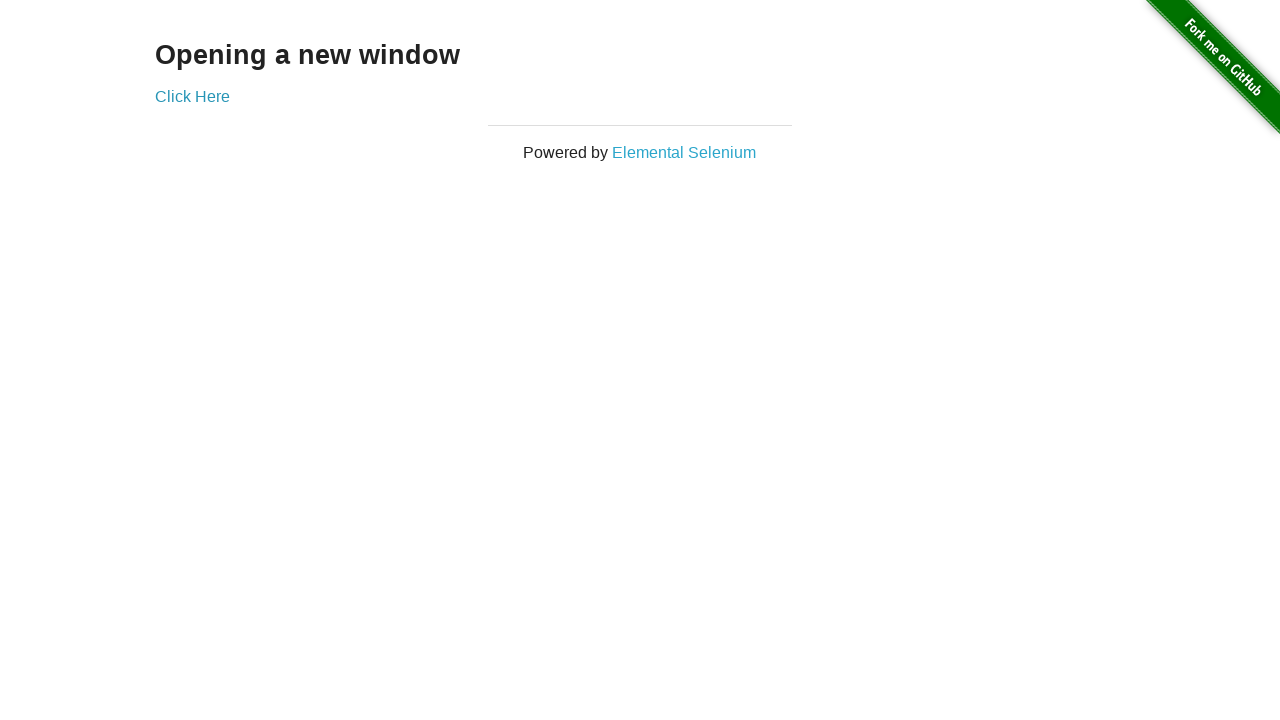

Retrieved text content from h3 element in new window
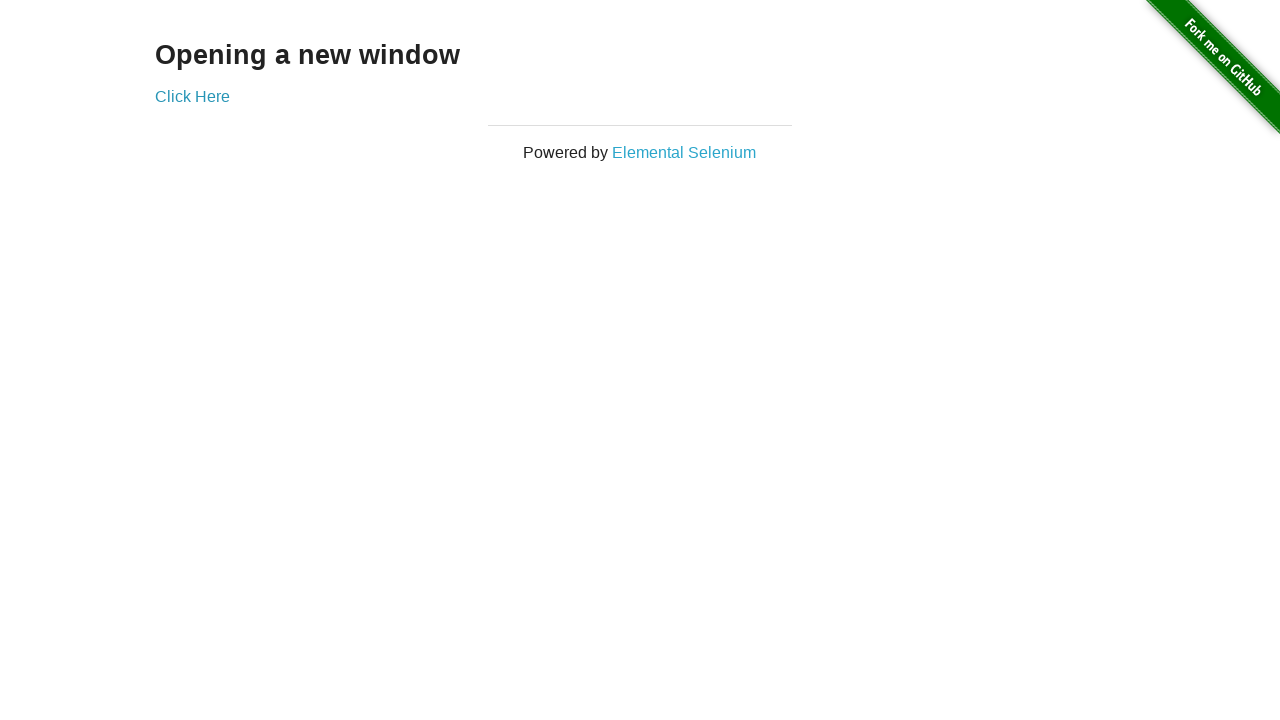

Verified new window heading text is 'New Window'
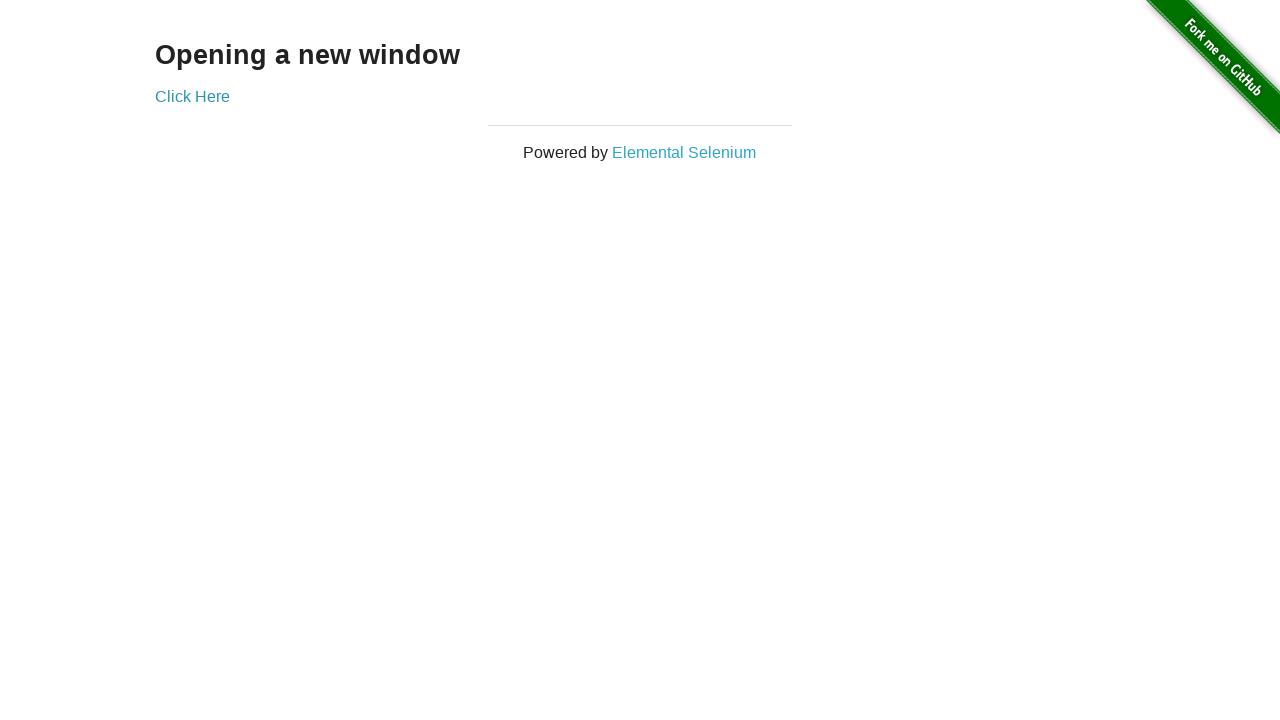

Brought original window to front
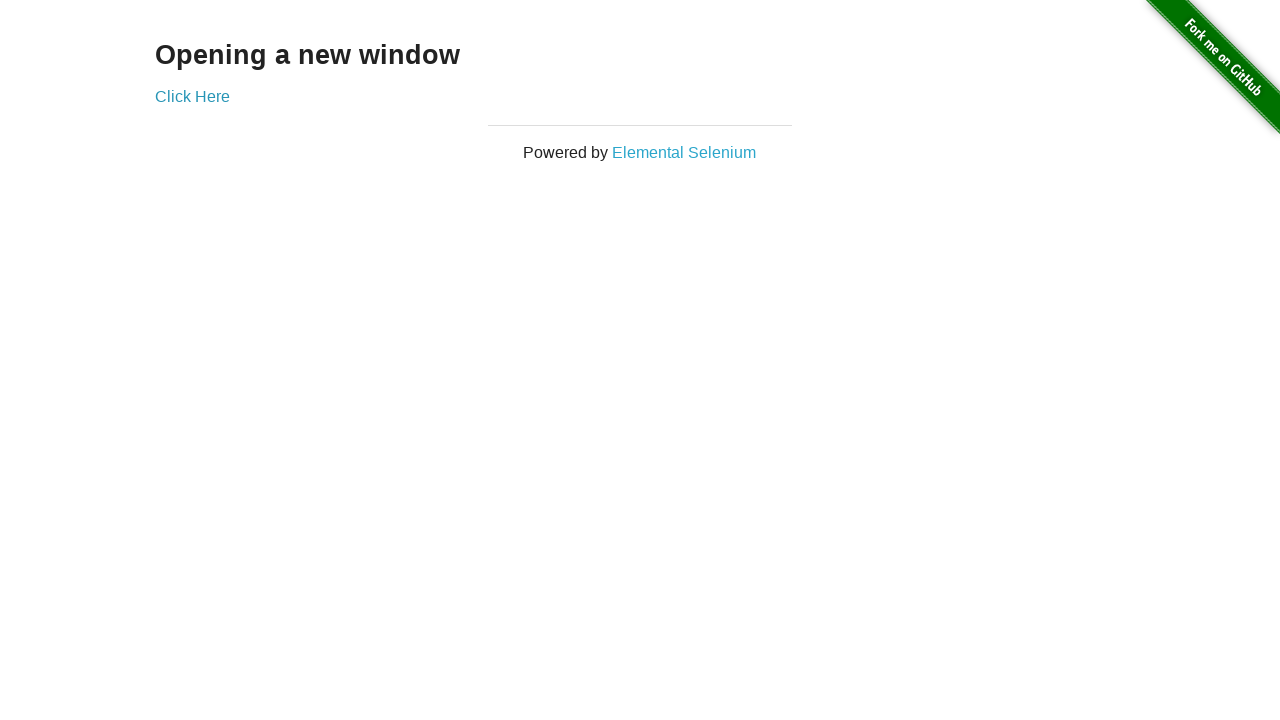

Retrieved title of original window
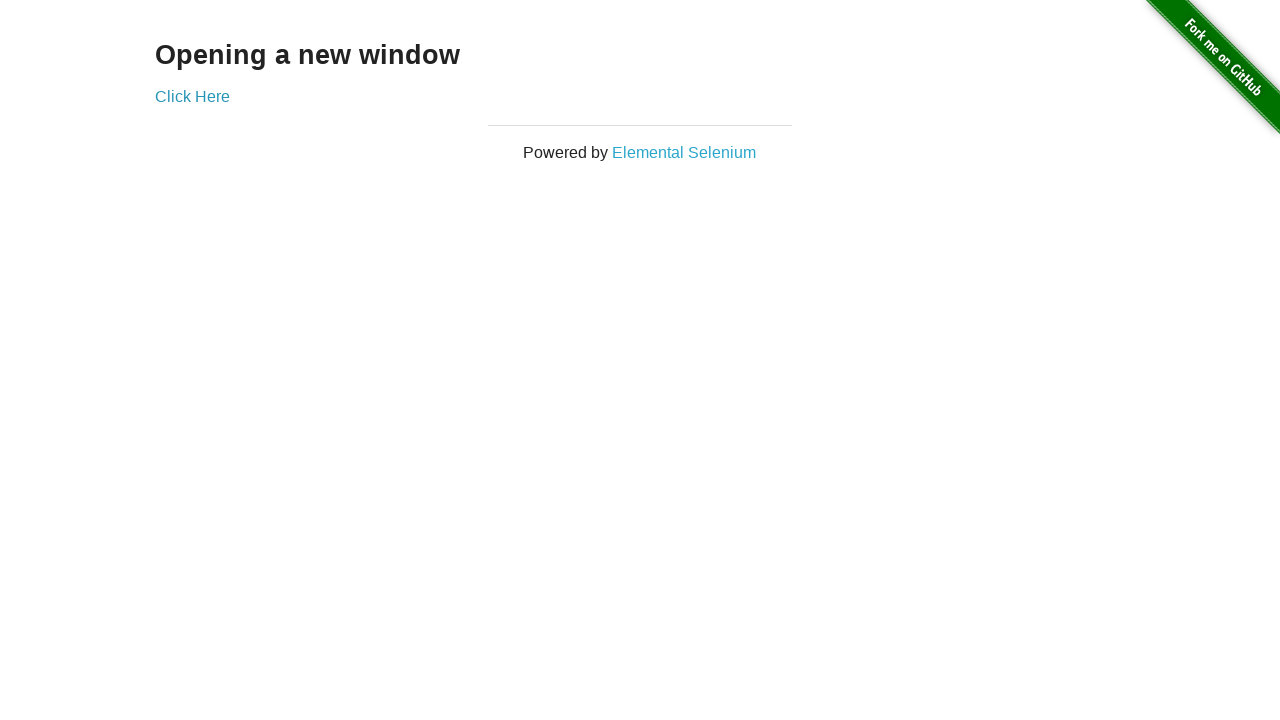

Verified original window title is still 'The Internet'
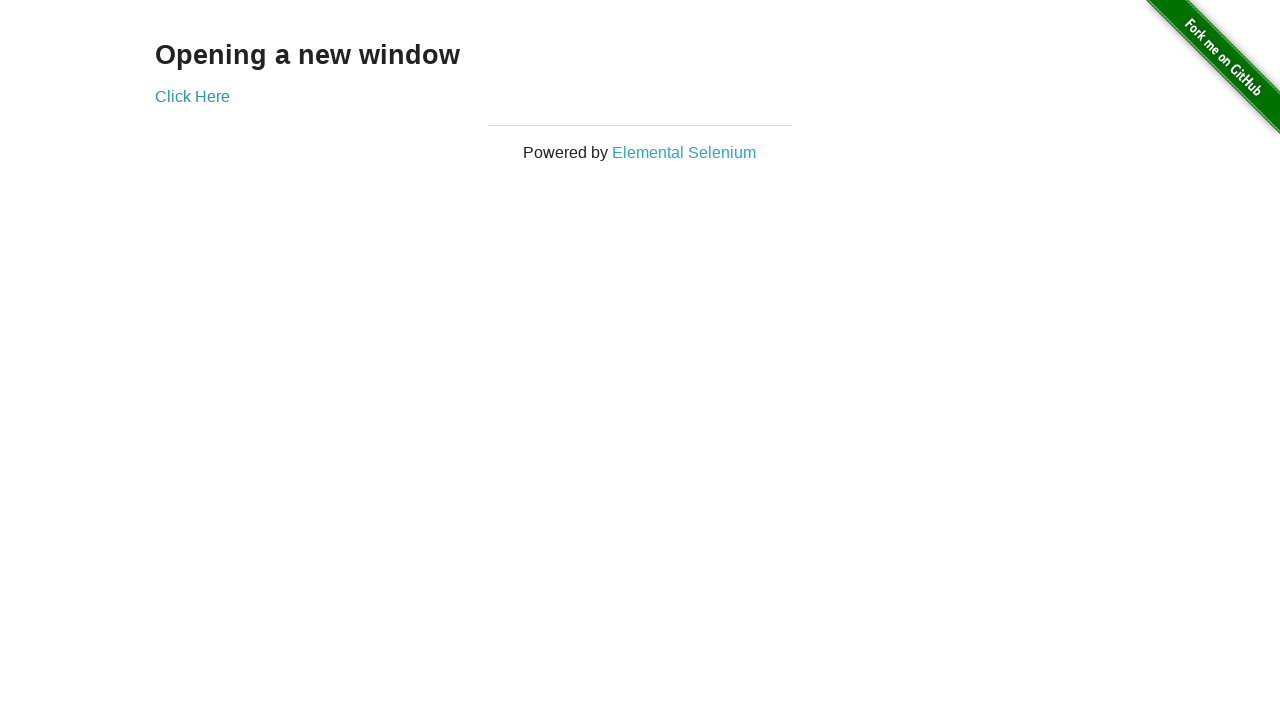

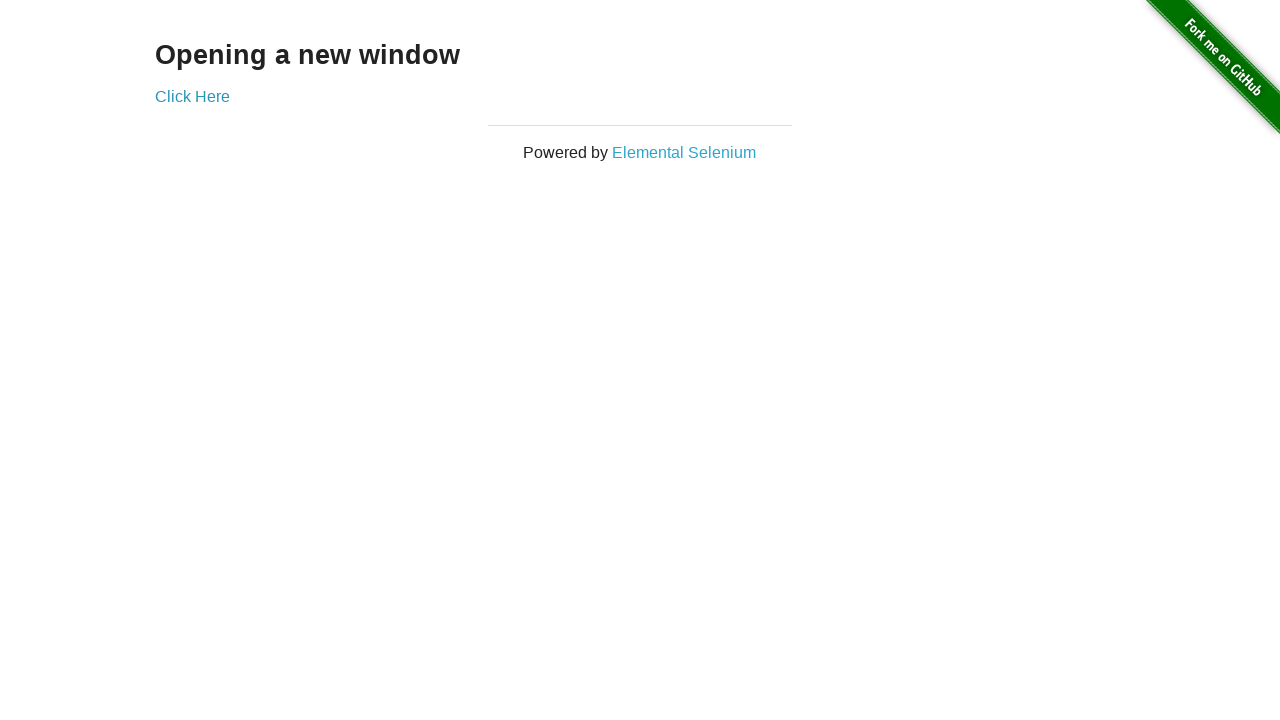